Tests that clicking Clear completed removes all completed items from the list.

Starting URL: https://demo.playwright.dev/todomvc

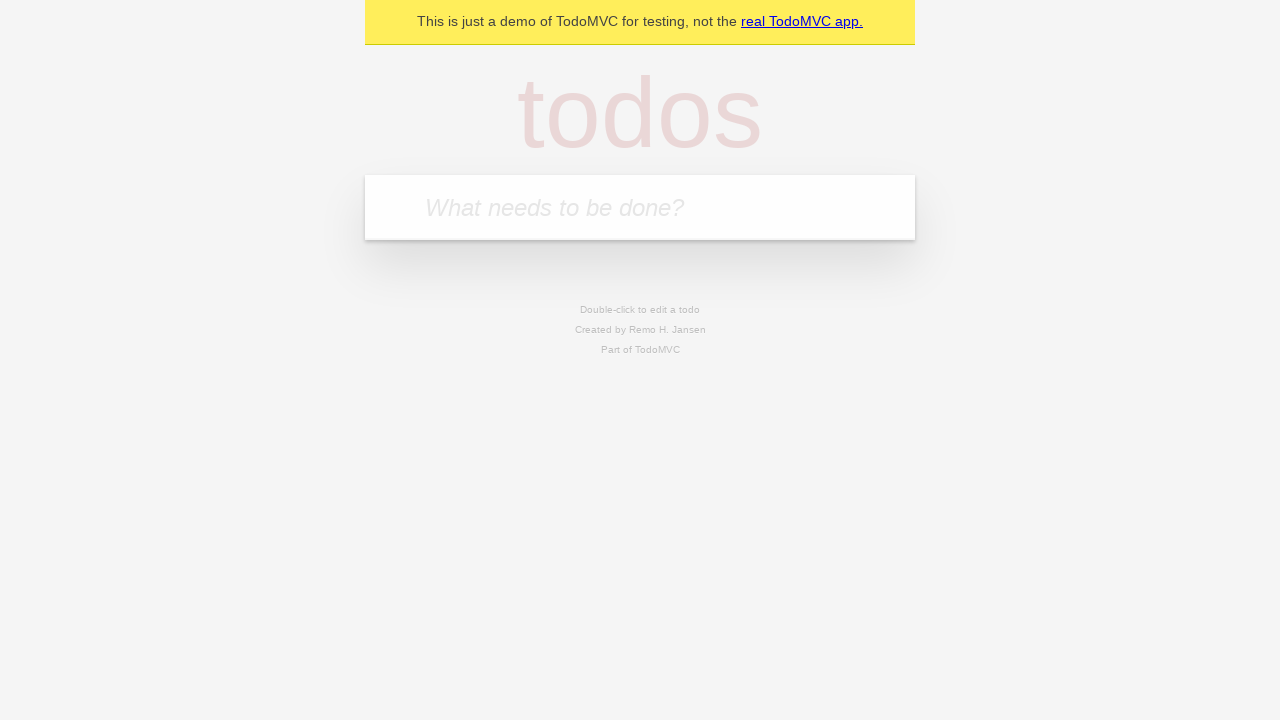

Filled todo input with 'watch monty python' on internal:attr=[placeholder="What needs to be done?"i]
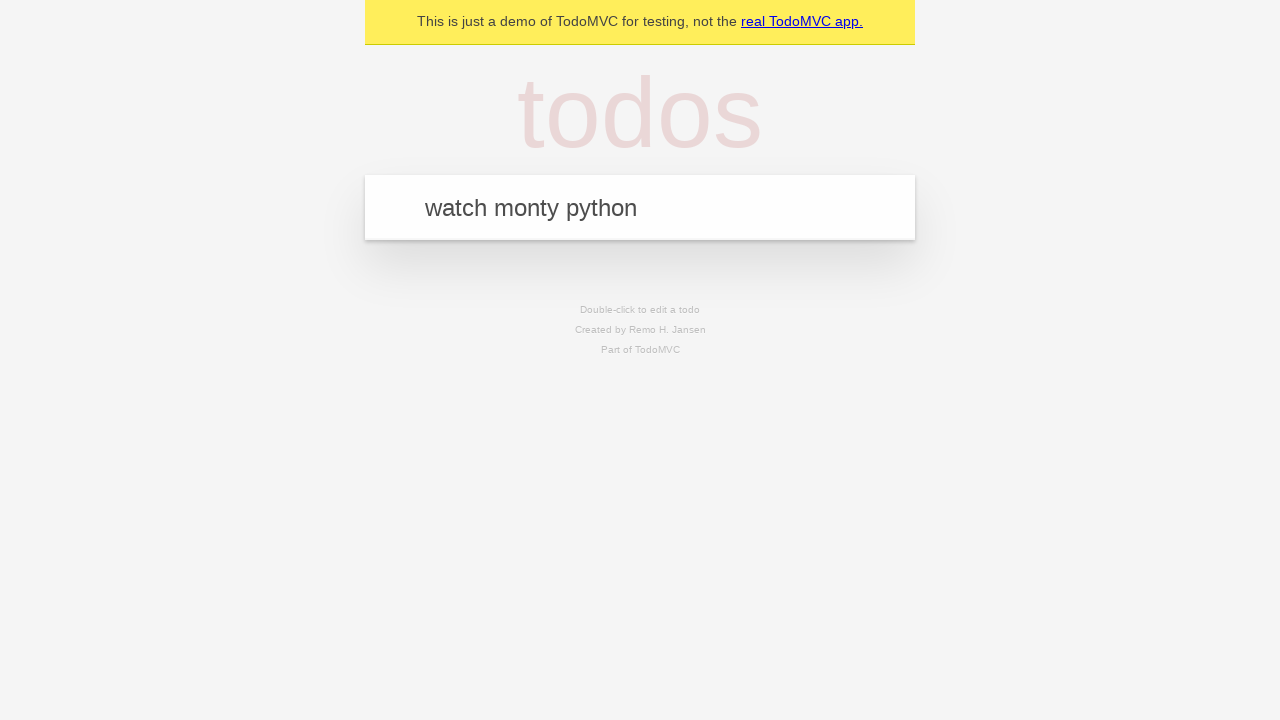

Pressed Enter to add first todo on internal:attr=[placeholder="What needs to be done?"i]
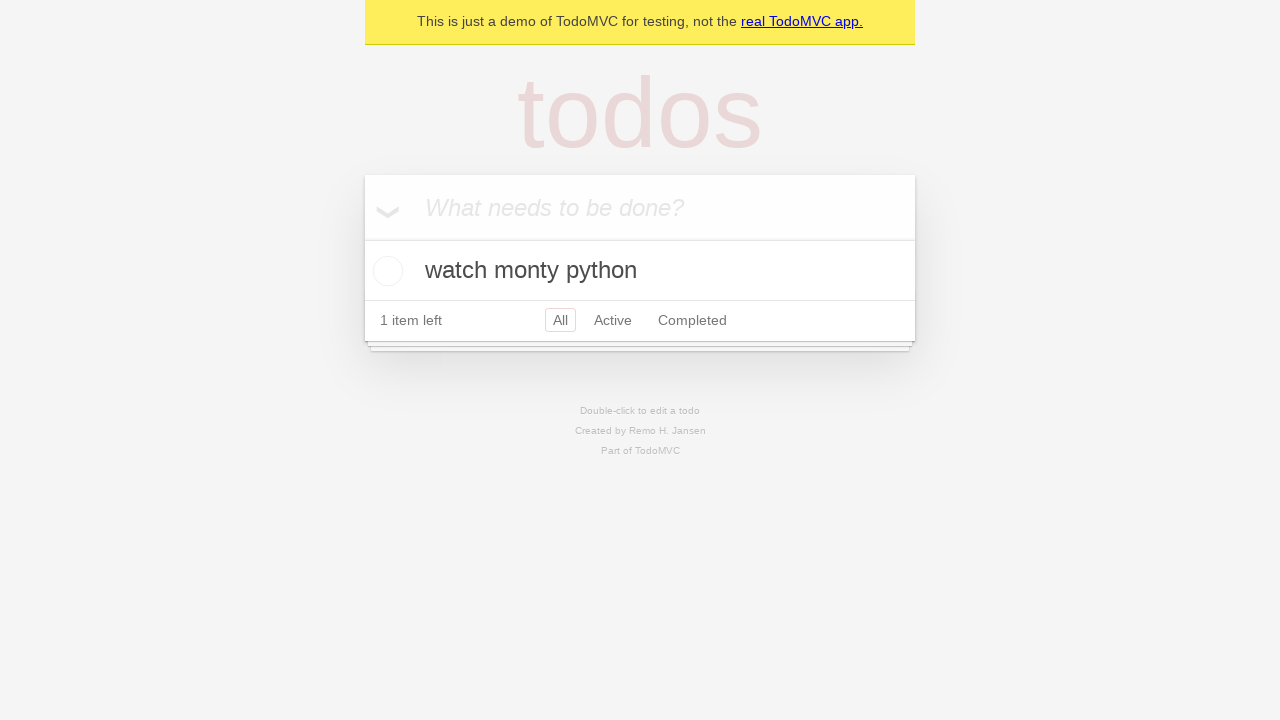

Filled todo input with 'feed the cat' on internal:attr=[placeholder="What needs to be done?"i]
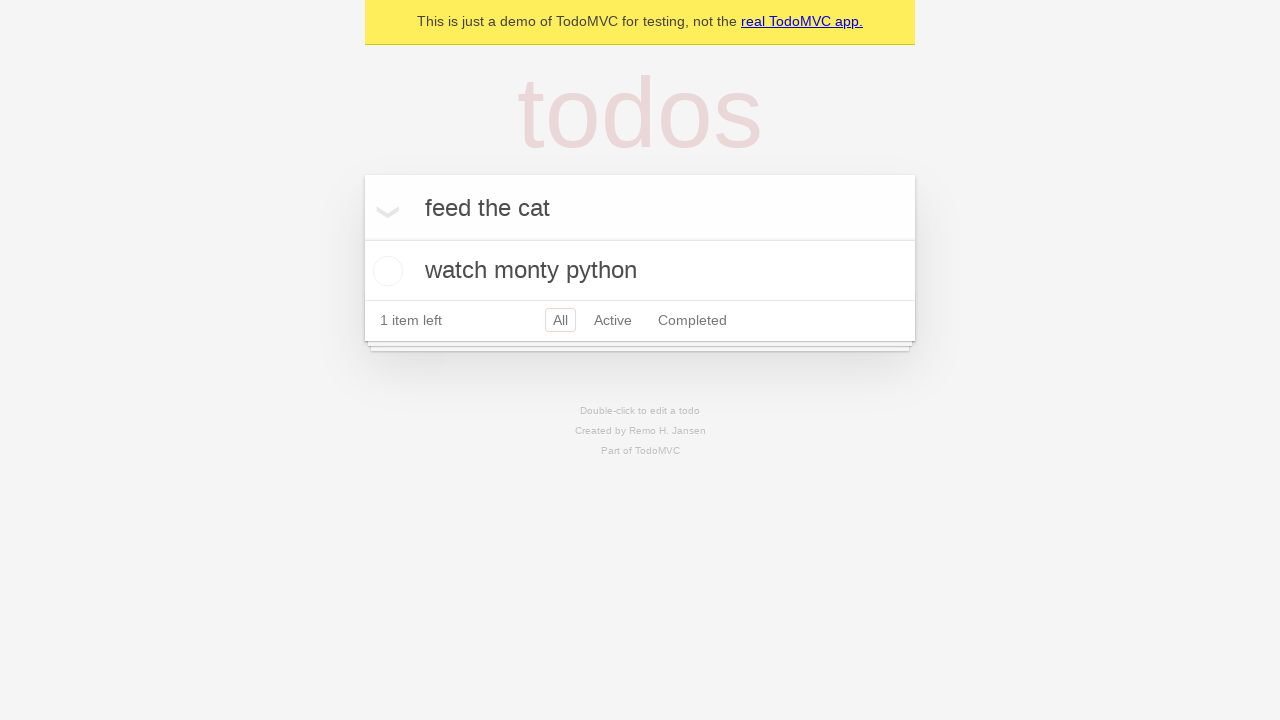

Pressed Enter to add second todo on internal:attr=[placeholder="What needs to be done?"i]
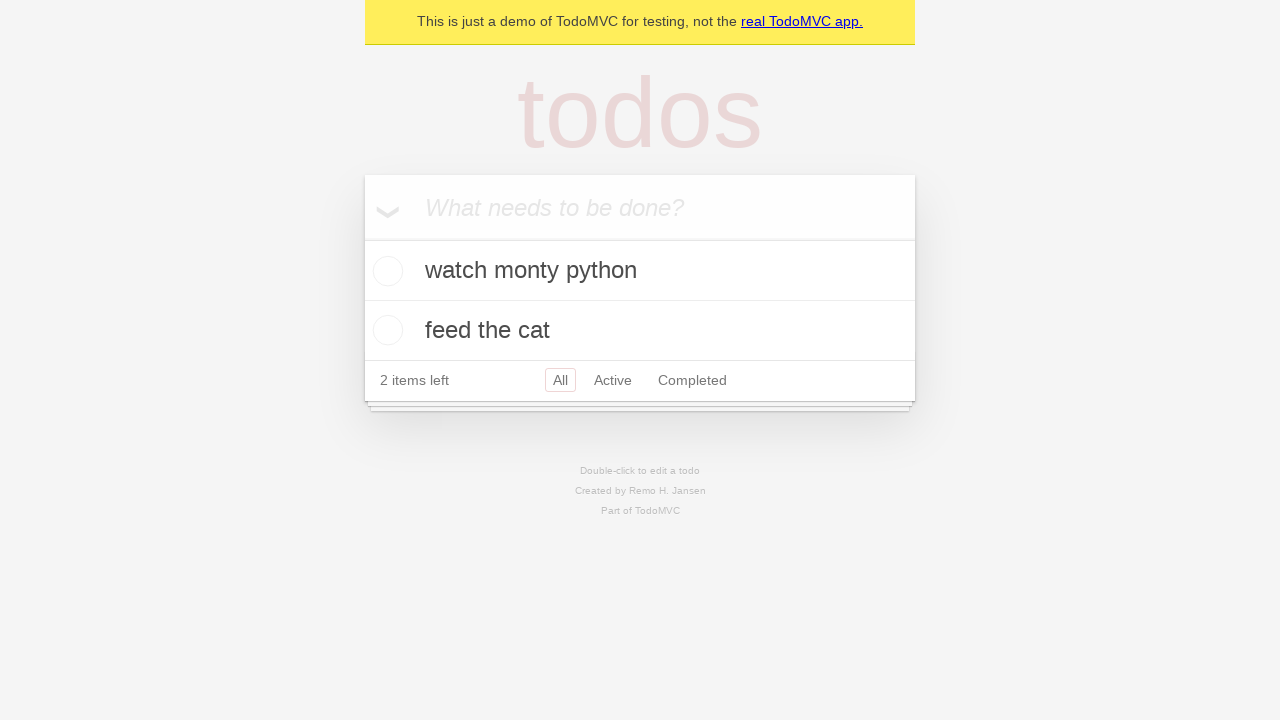

Filled todo input with 'book a doctors appointment' on internal:attr=[placeholder="What needs to be done?"i]
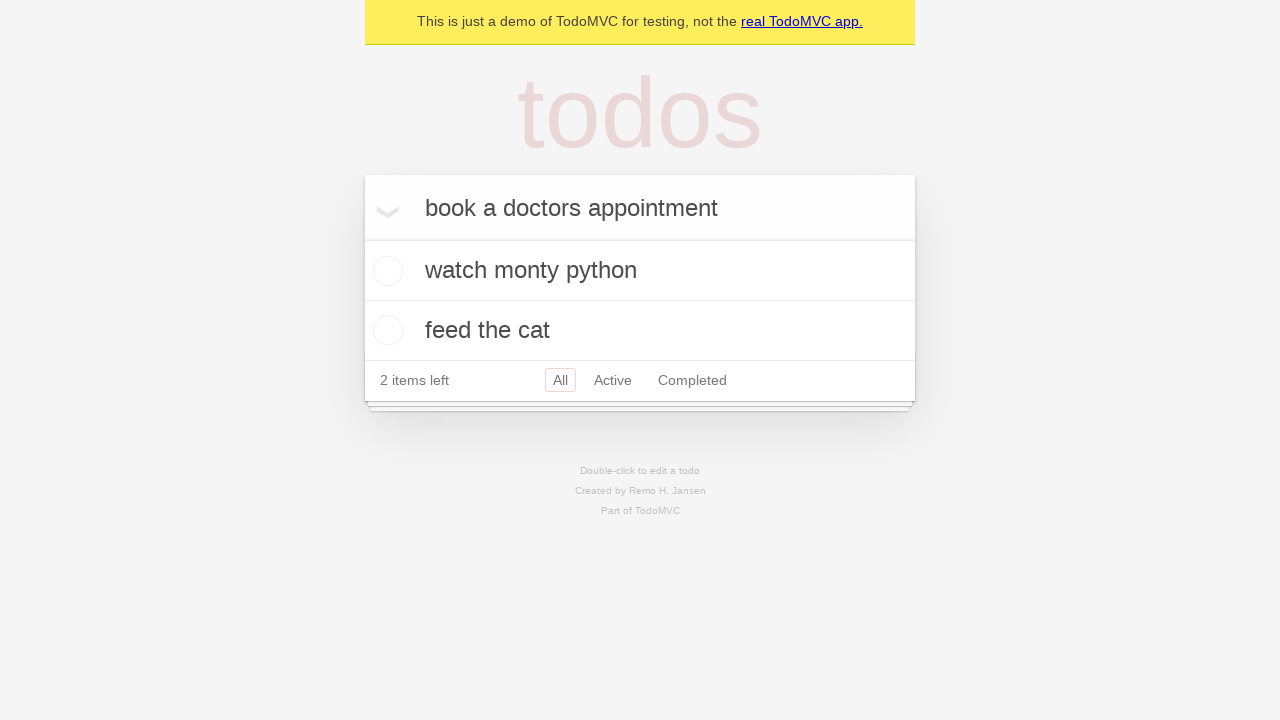

Pressed Enter to add third todo on internal:attr=[placeholder="What needs to be done?"i]
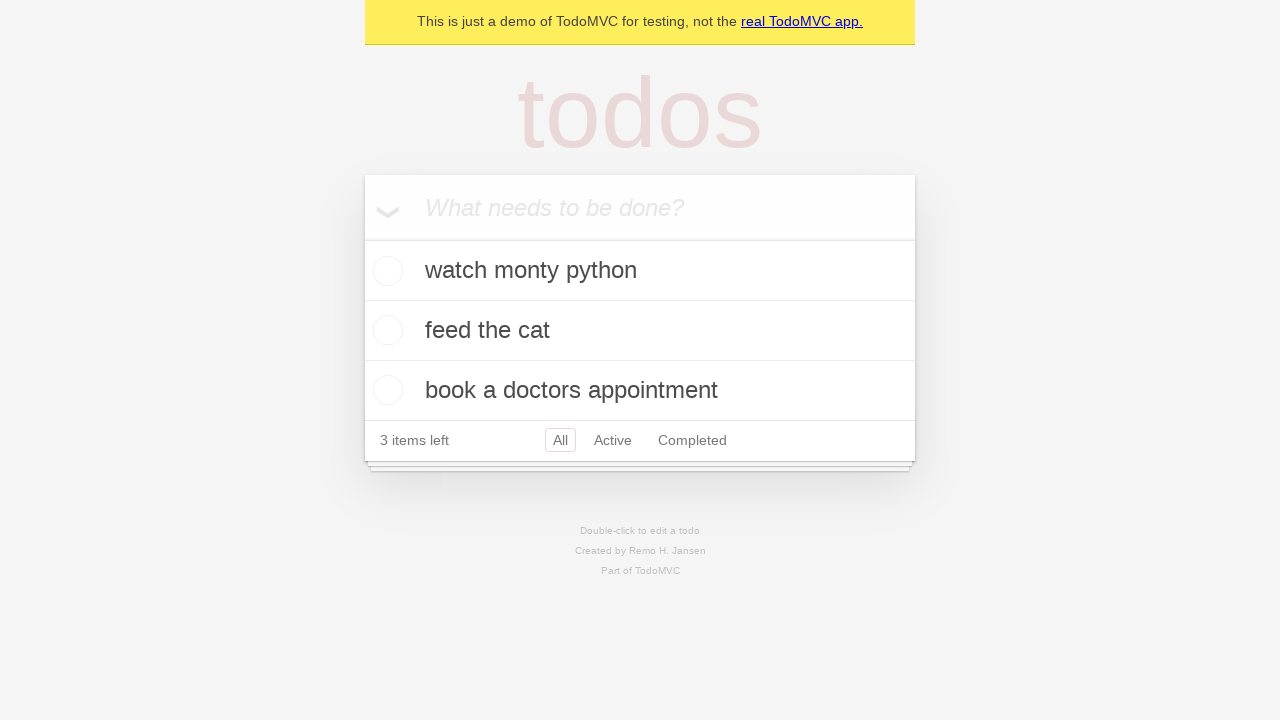

Checked the second todo item (feed the cat) at (385, 330) on internal:testid=[data-testid="todo-item"s] >> nth=1 >> internal:role=checkbox
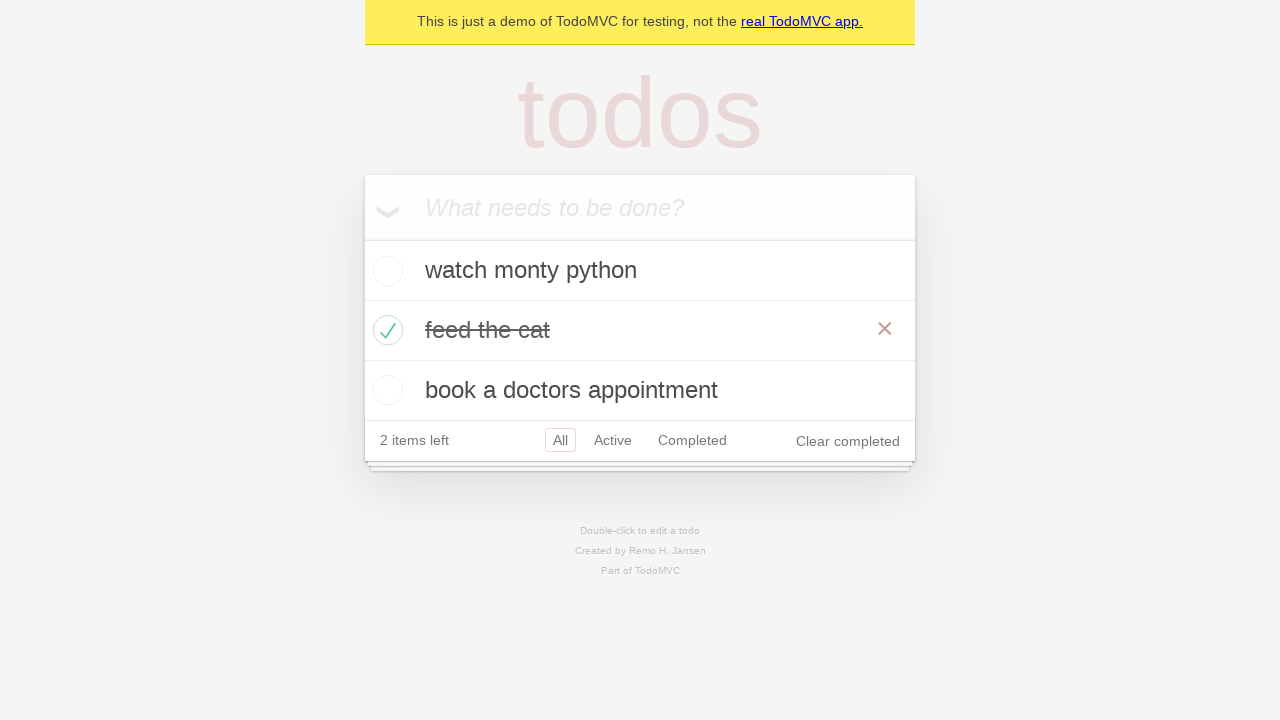

Clicked Clear completed button to remove completed items at (848, 441) on internal:role=button[name="Clear completed"i]
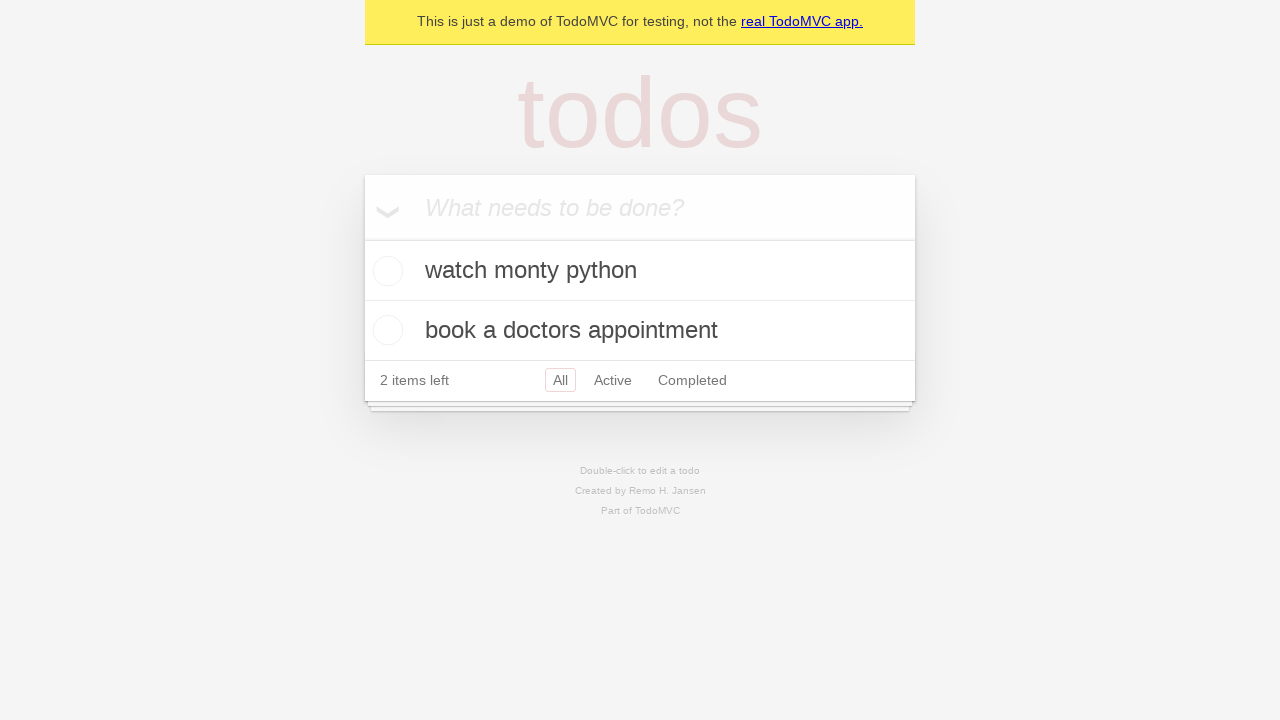

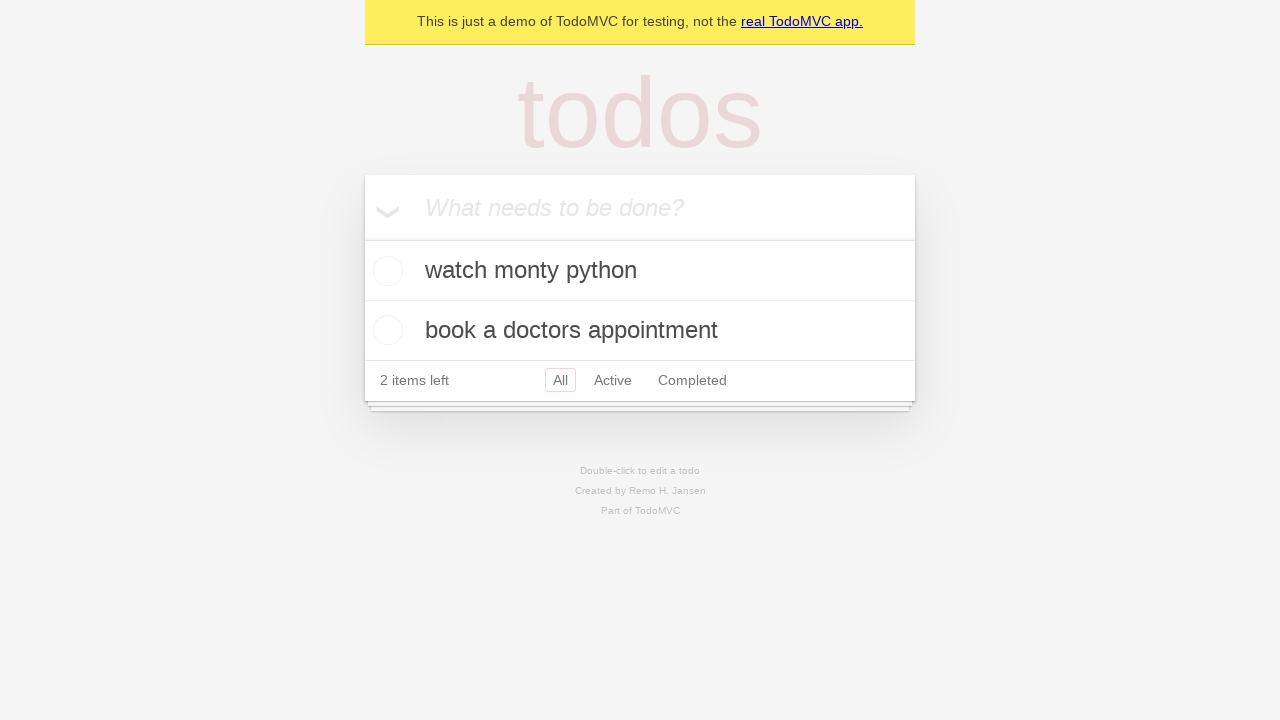